Tests dropdown selection functionality by iterating through country options and selecting "Norway" from a dropdown without using the Select class

Starting URL: https://www.orangehrm.com/30-day-free-trial/

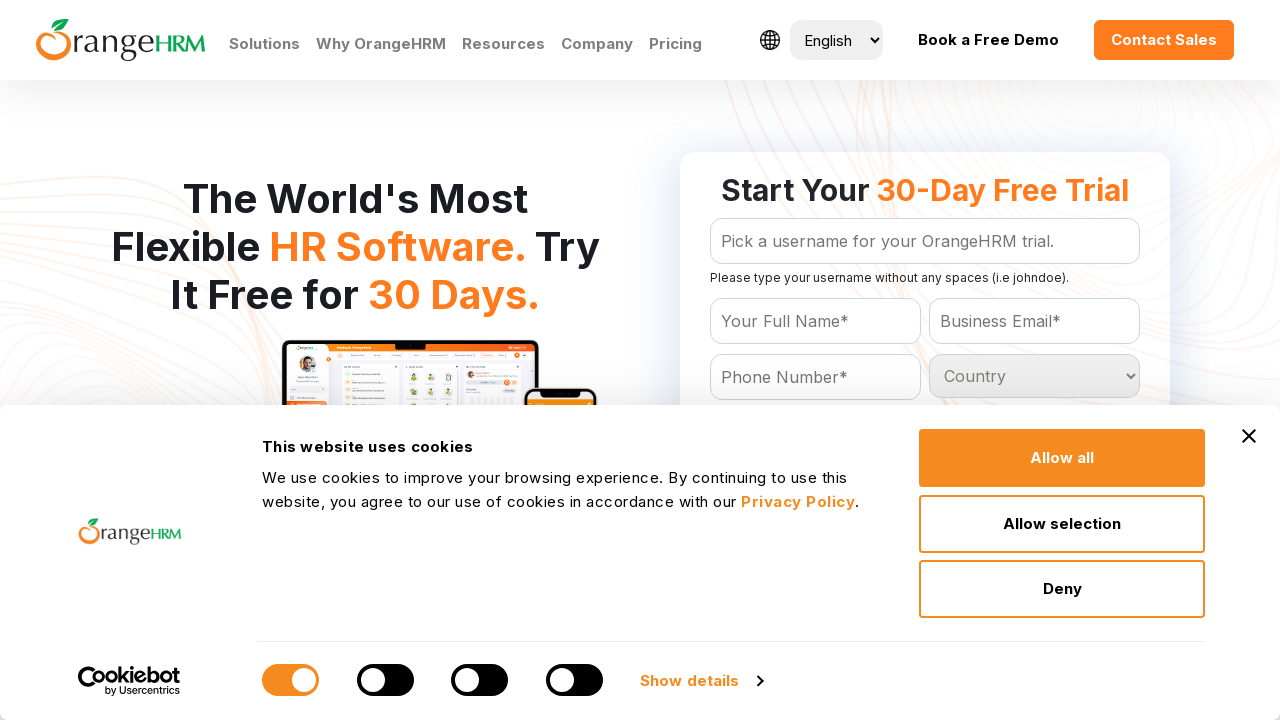

Country dropdown became available
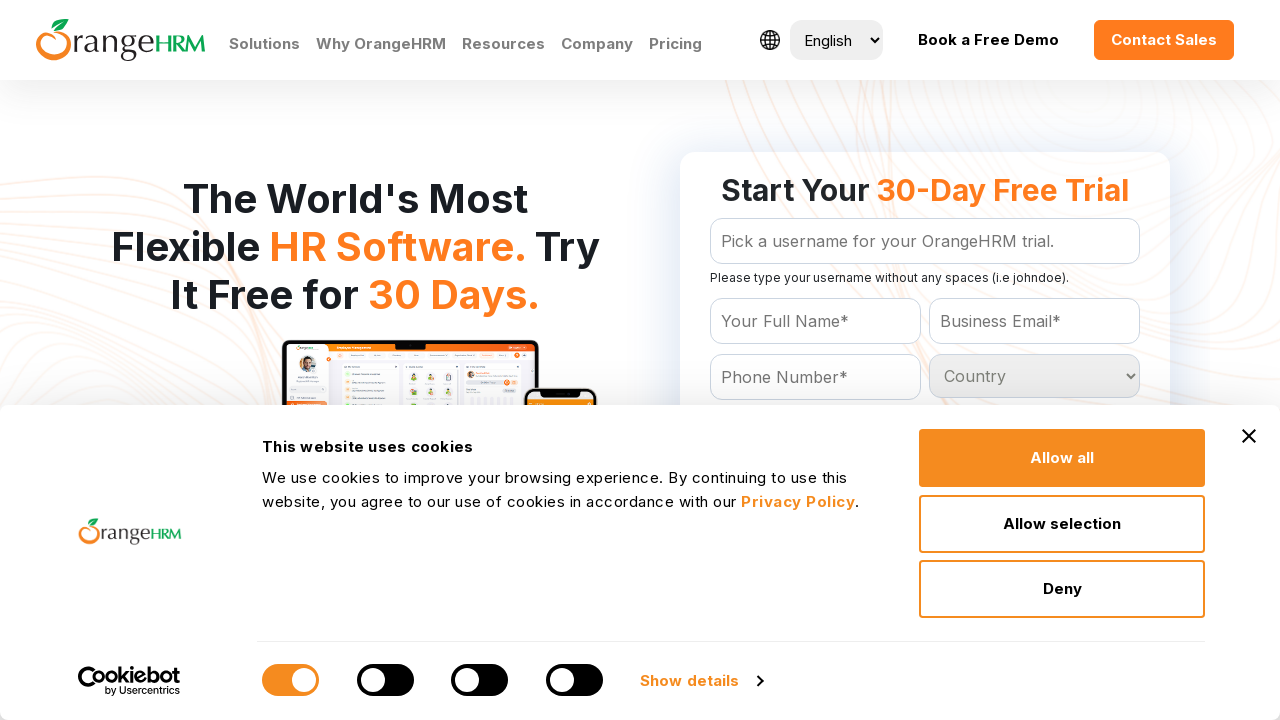

Selected 'Norway' from the country dropdown on #Form_getForm_Country
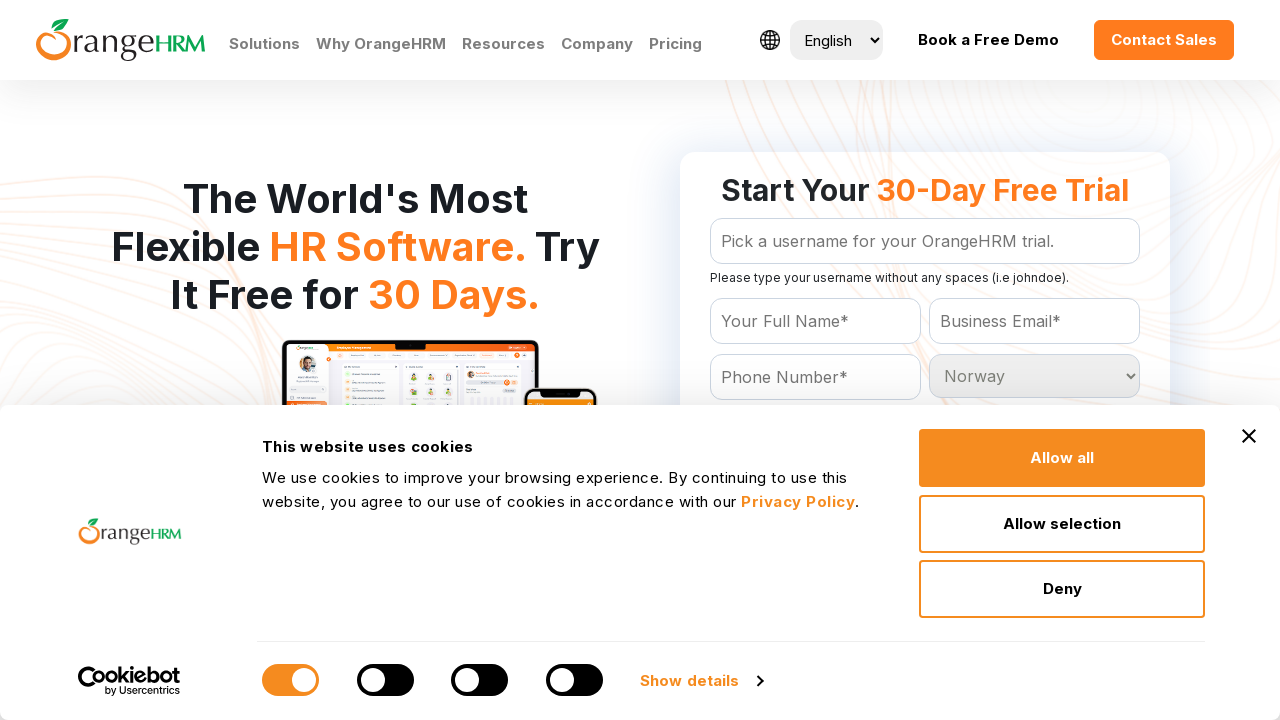

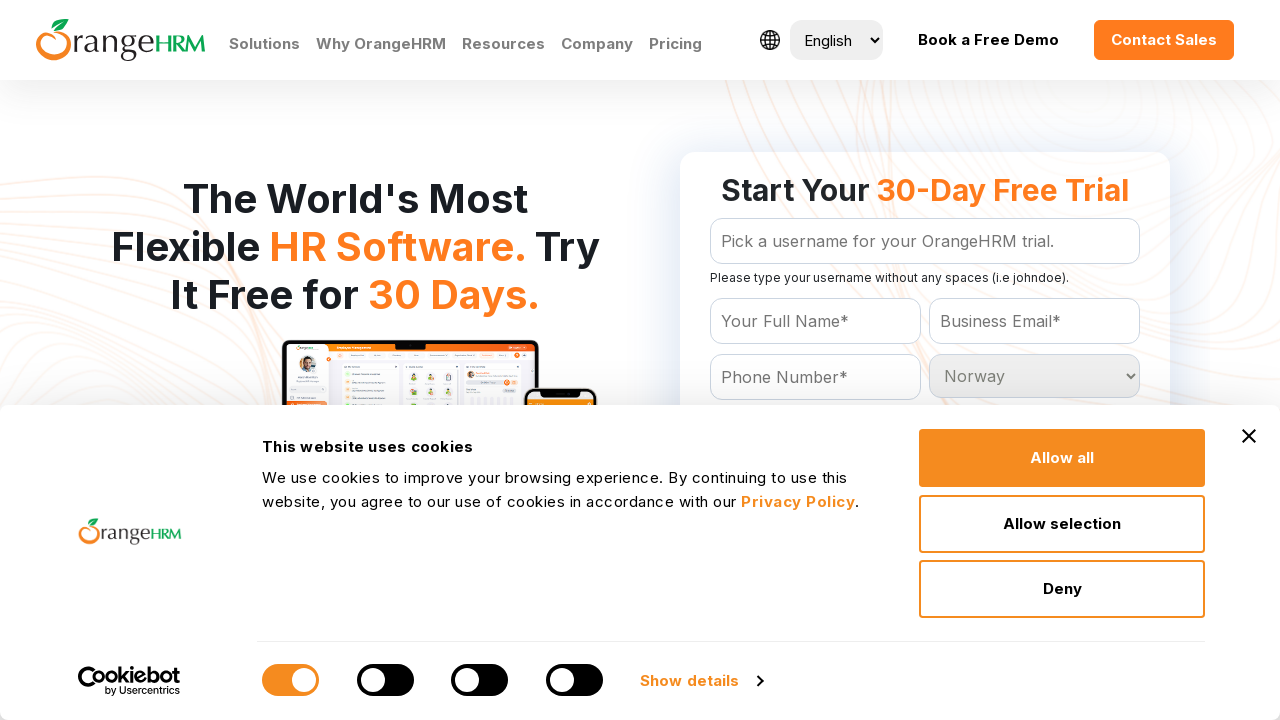